Navigates to the sign-in page by clicking the sign-in link

Starting URL: https://redmine.org/

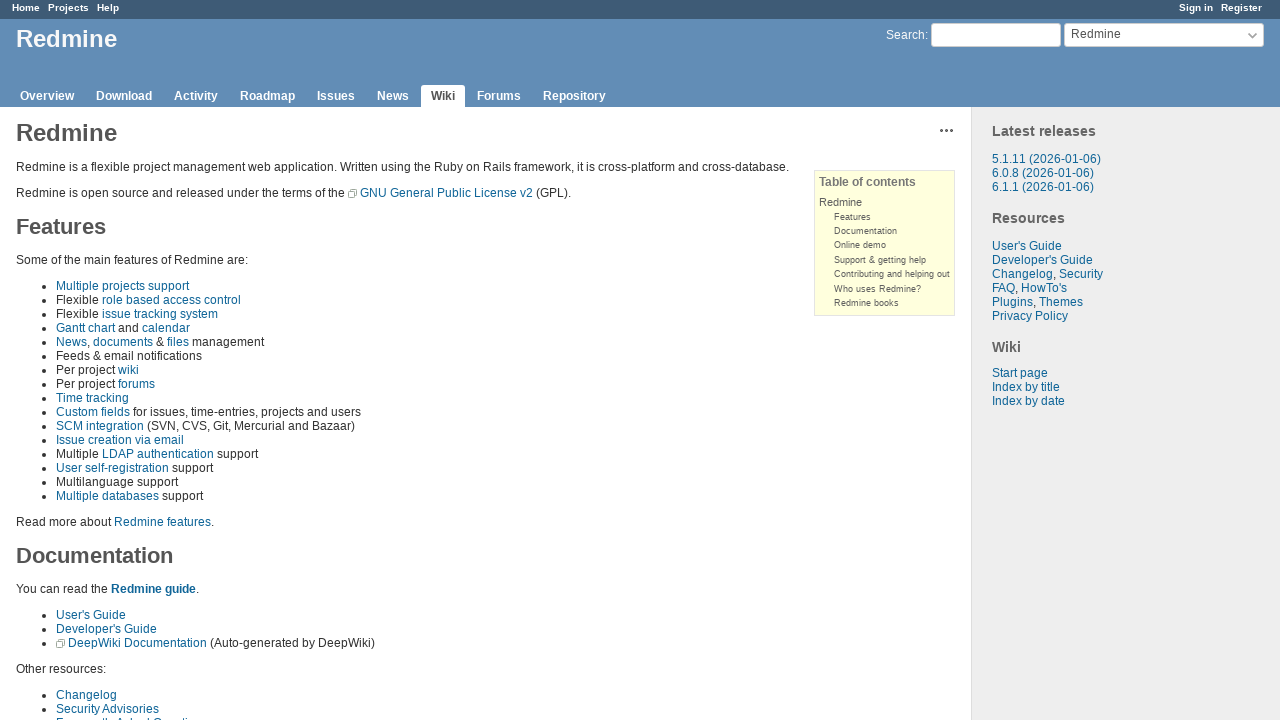

Navigated to https://redmine.org/
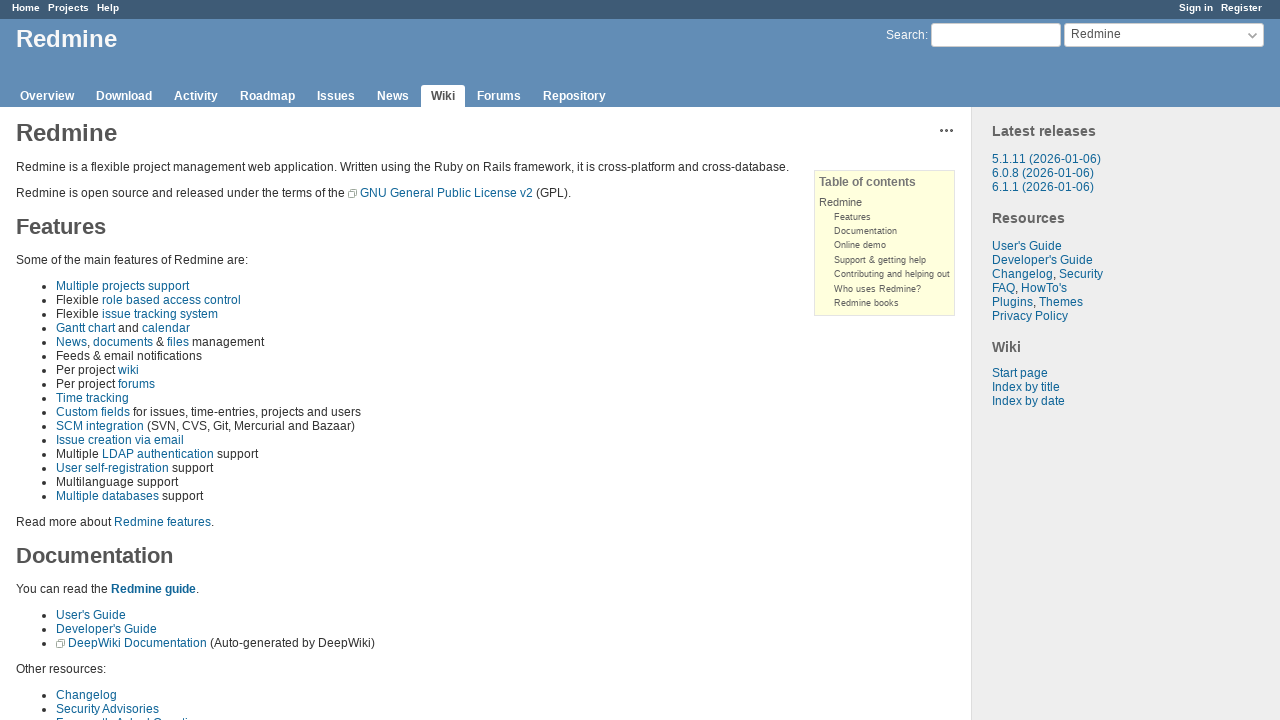

Clicked sign-in link to navigate to sign-in page at (1196, 8) on xpath=//*[@id="account"]/ul/li[1]/a
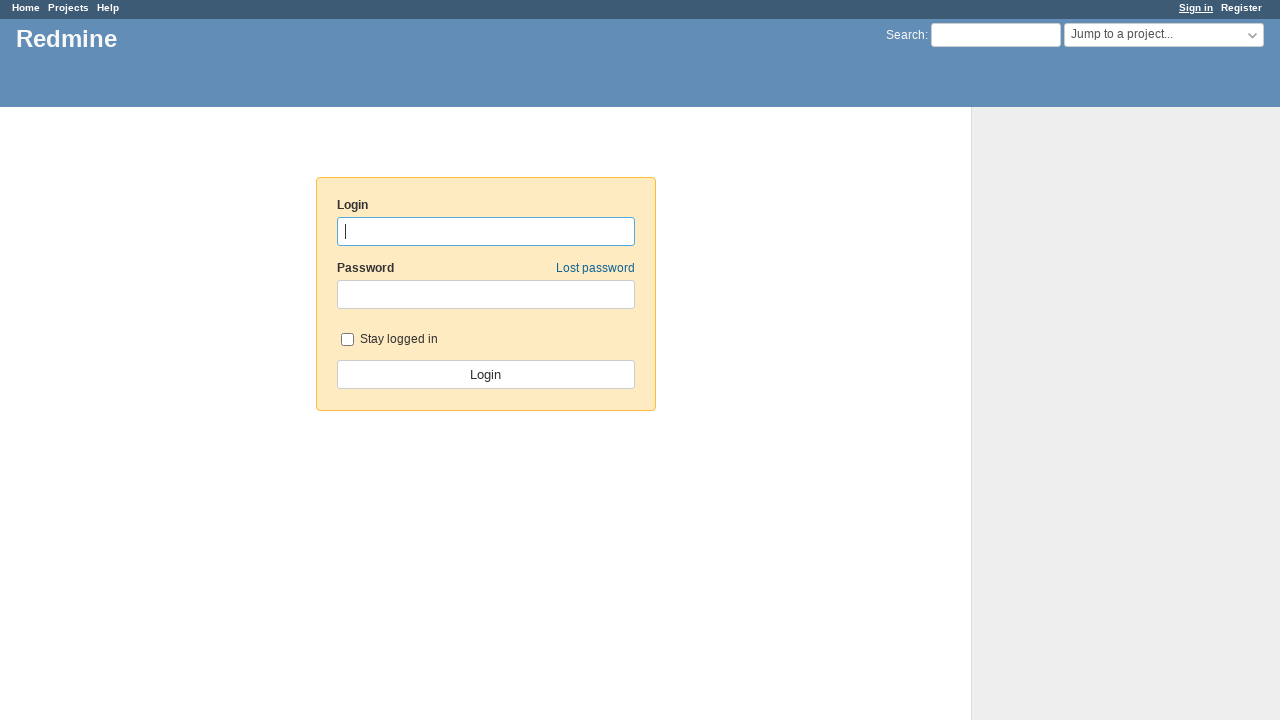

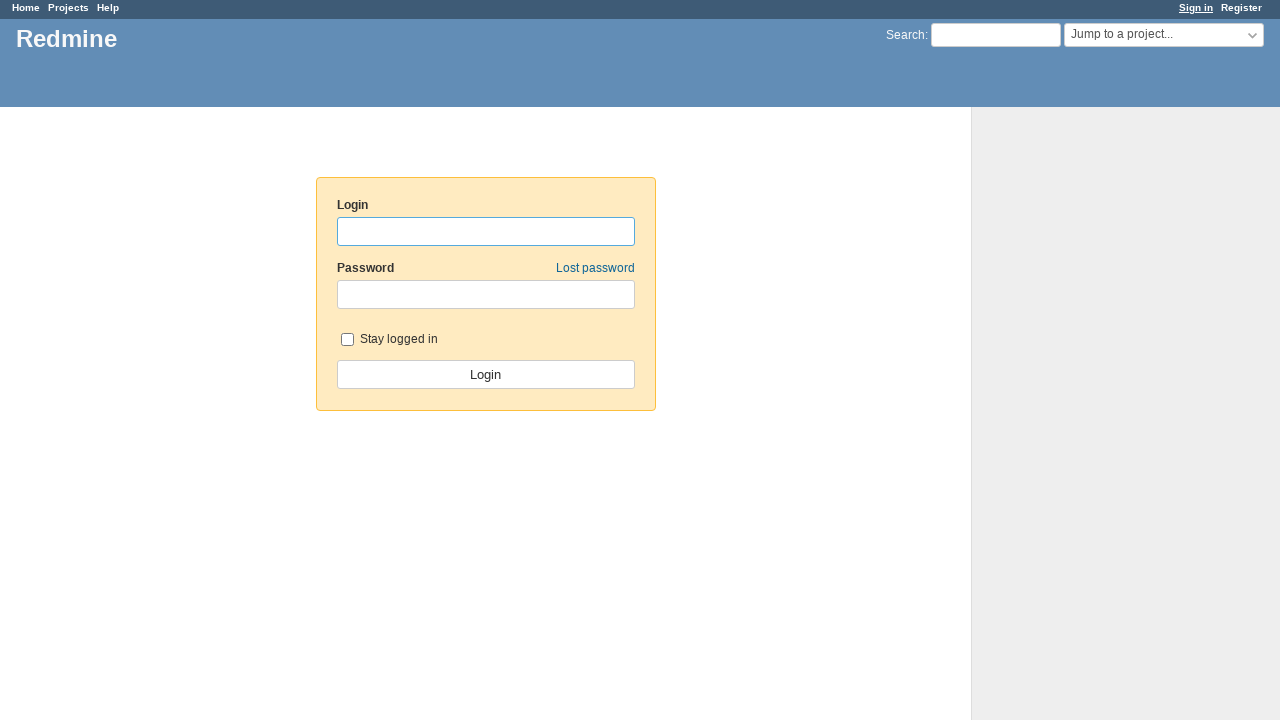